Tests page scope functionality by counting links in different sections, opening footer column links in new tabs, and verifying page titles across multiple tabs

Starting URL: http://qaclickacademy.com/practice.php

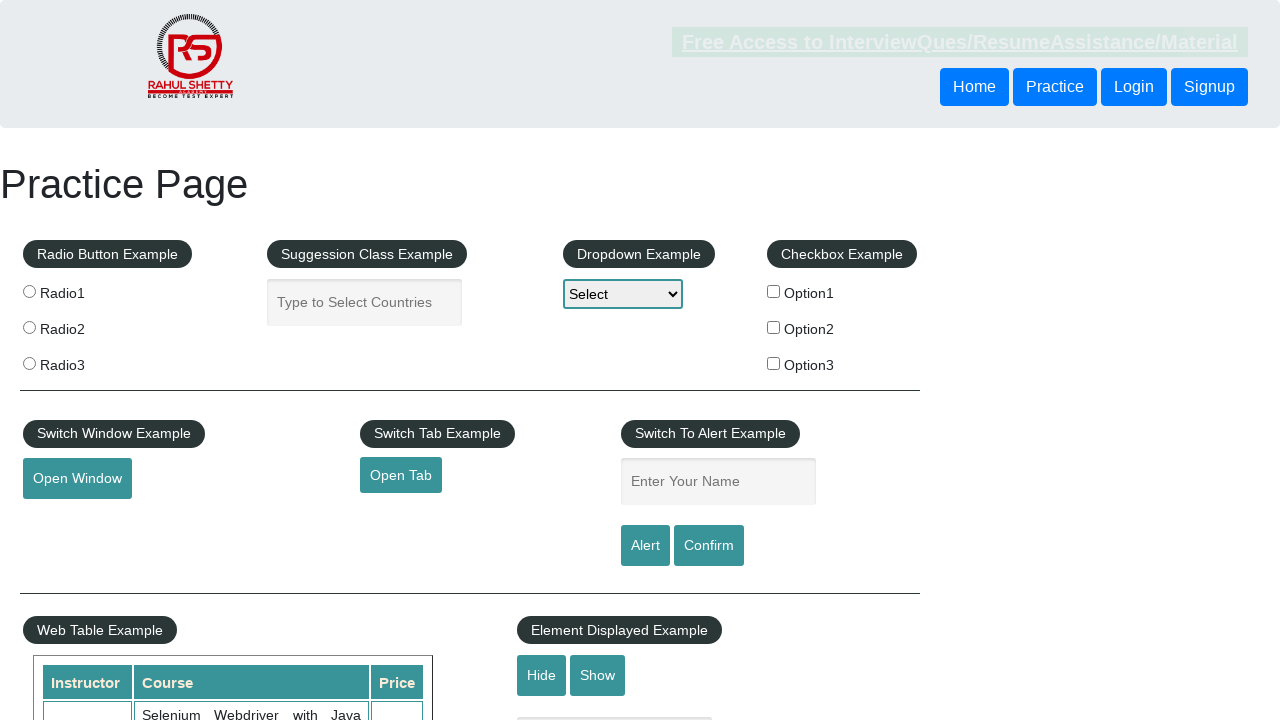

Counted total links on page: 27
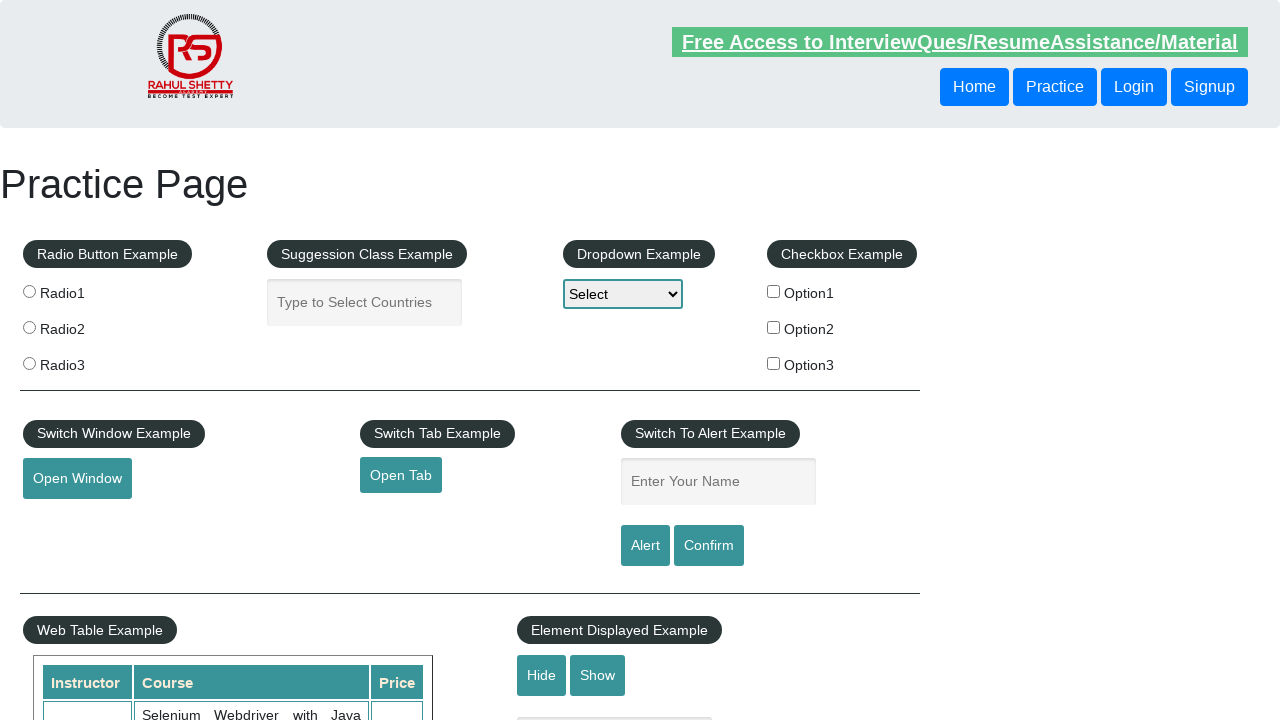

Located footer section (#gf-BIG)
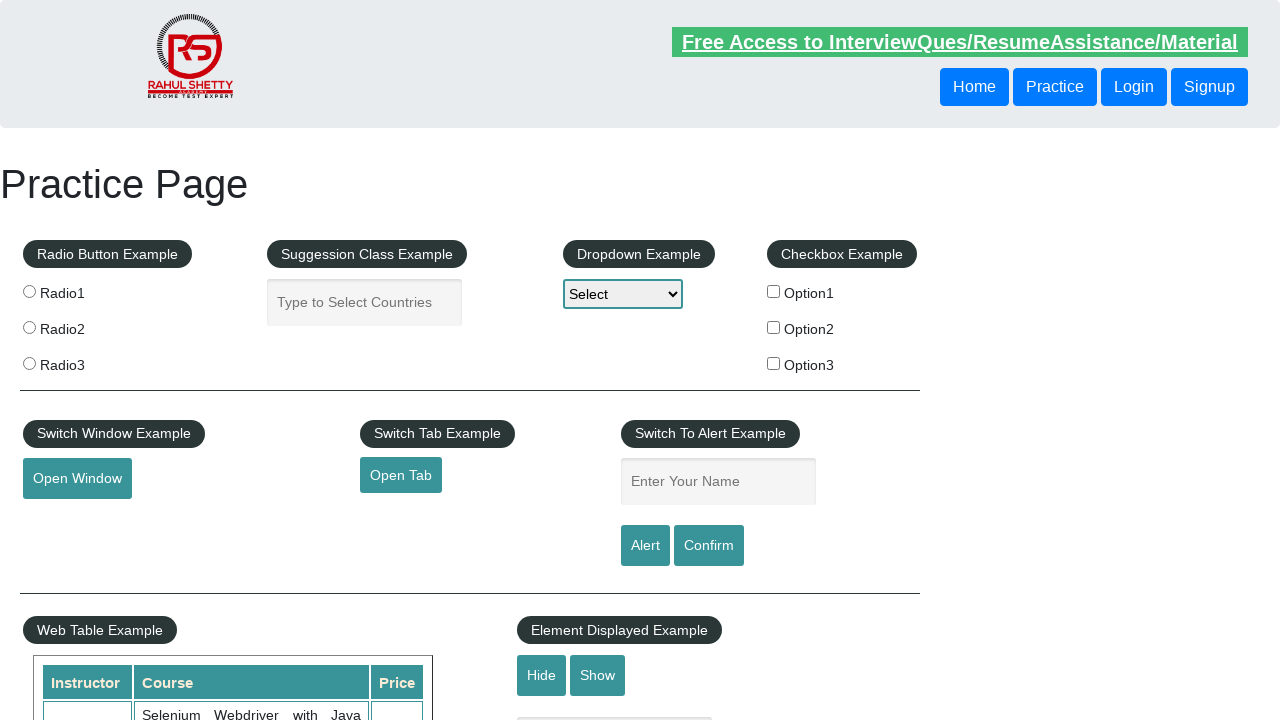

Counted links in footer section: 20
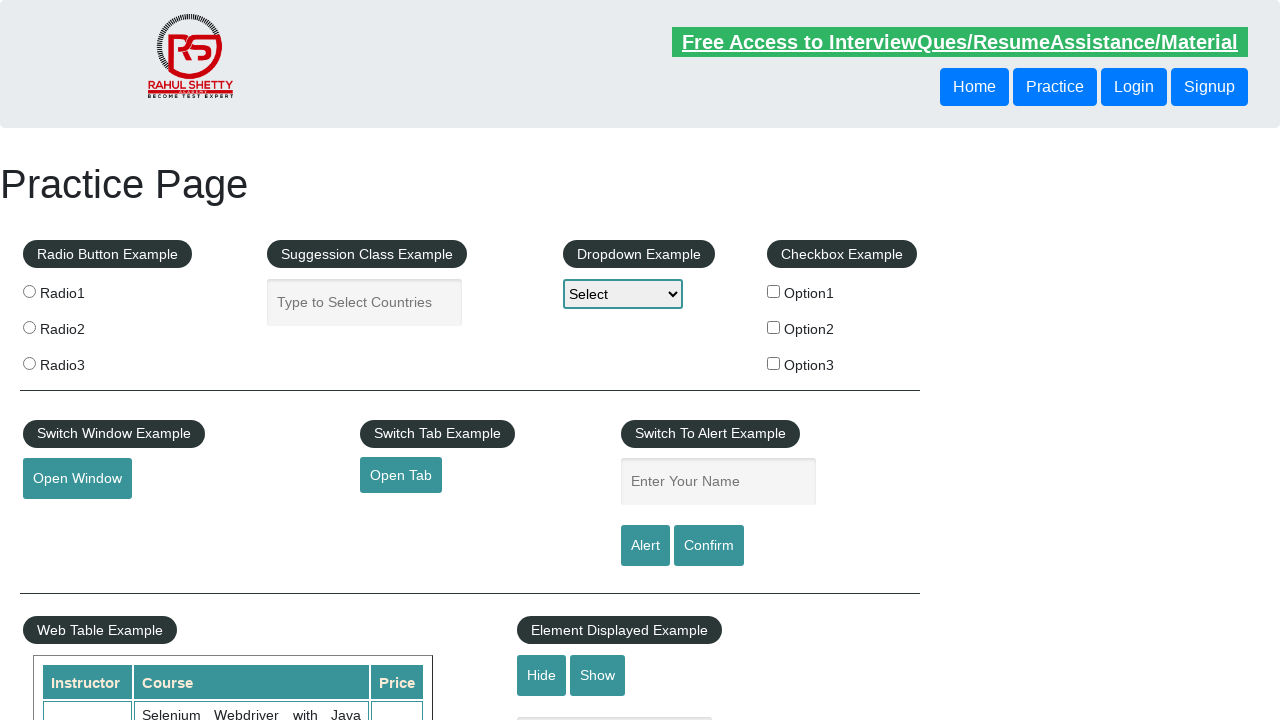

Located first column in footer section
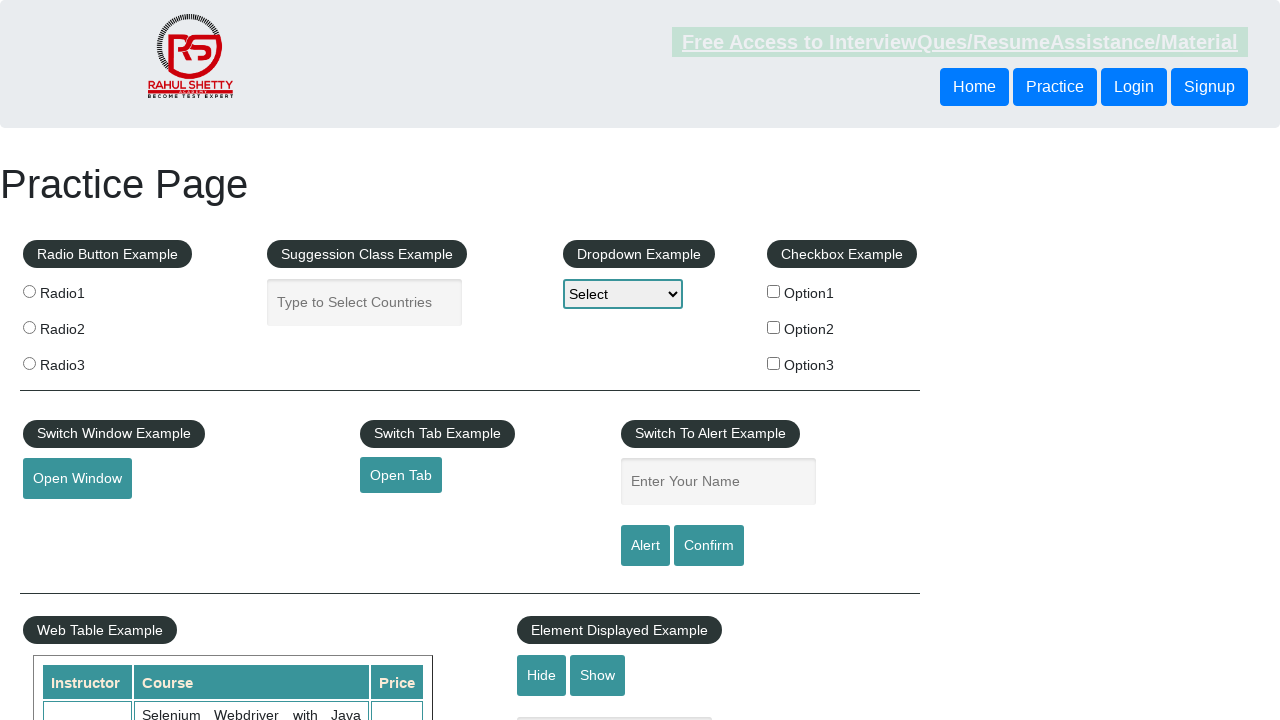

Counted links in first column: 5
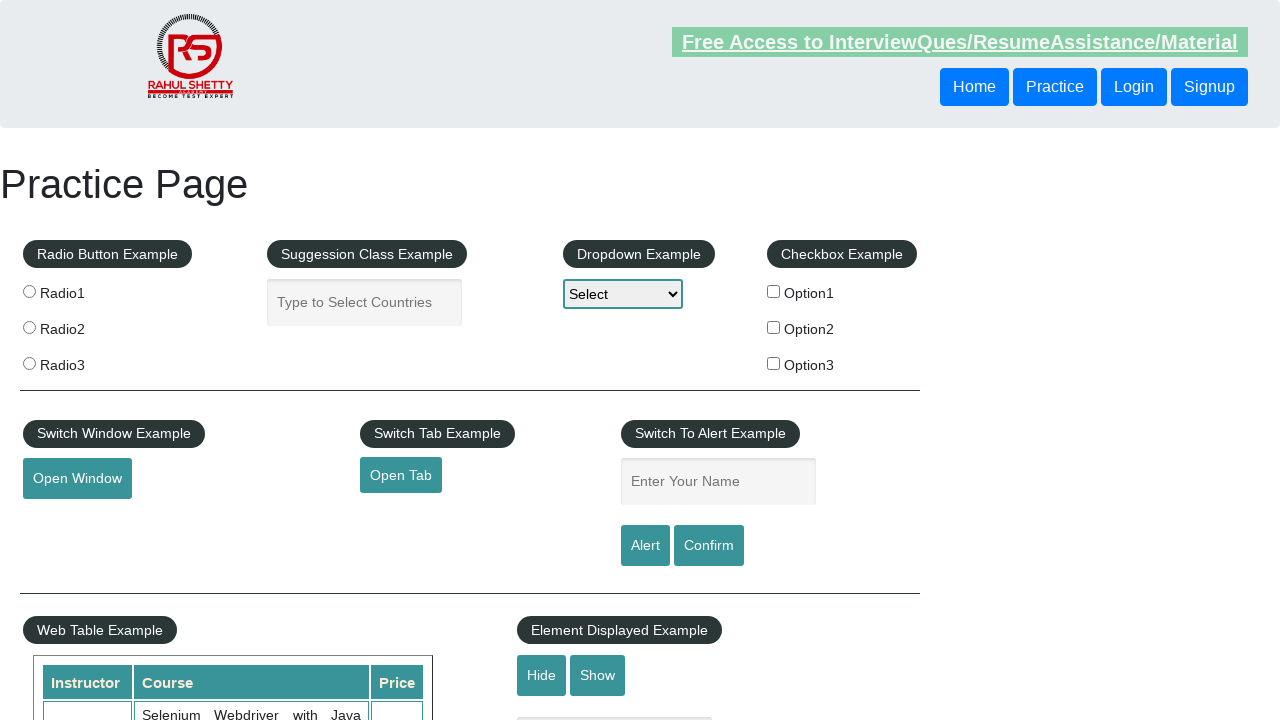

Located link 1 in first column
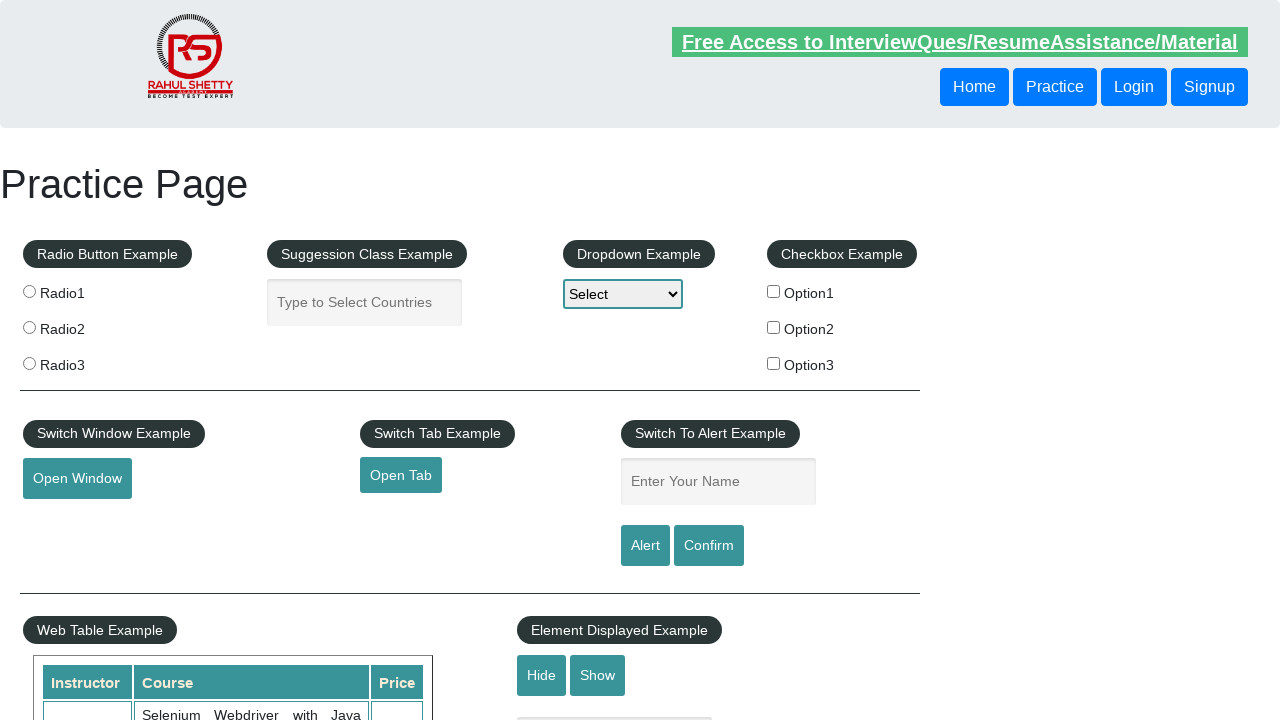

Retrieved href attribute for link 1: http://www.restapitutorial.com/
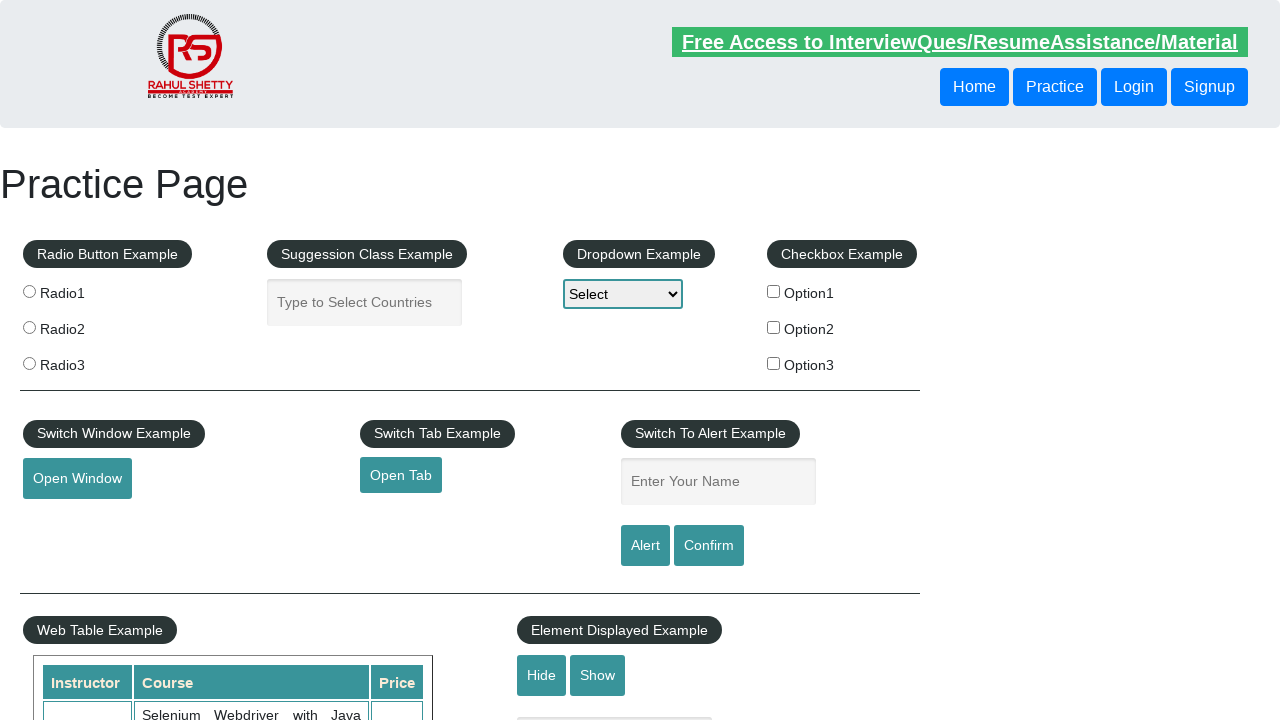

Opened new page/tab for link 1
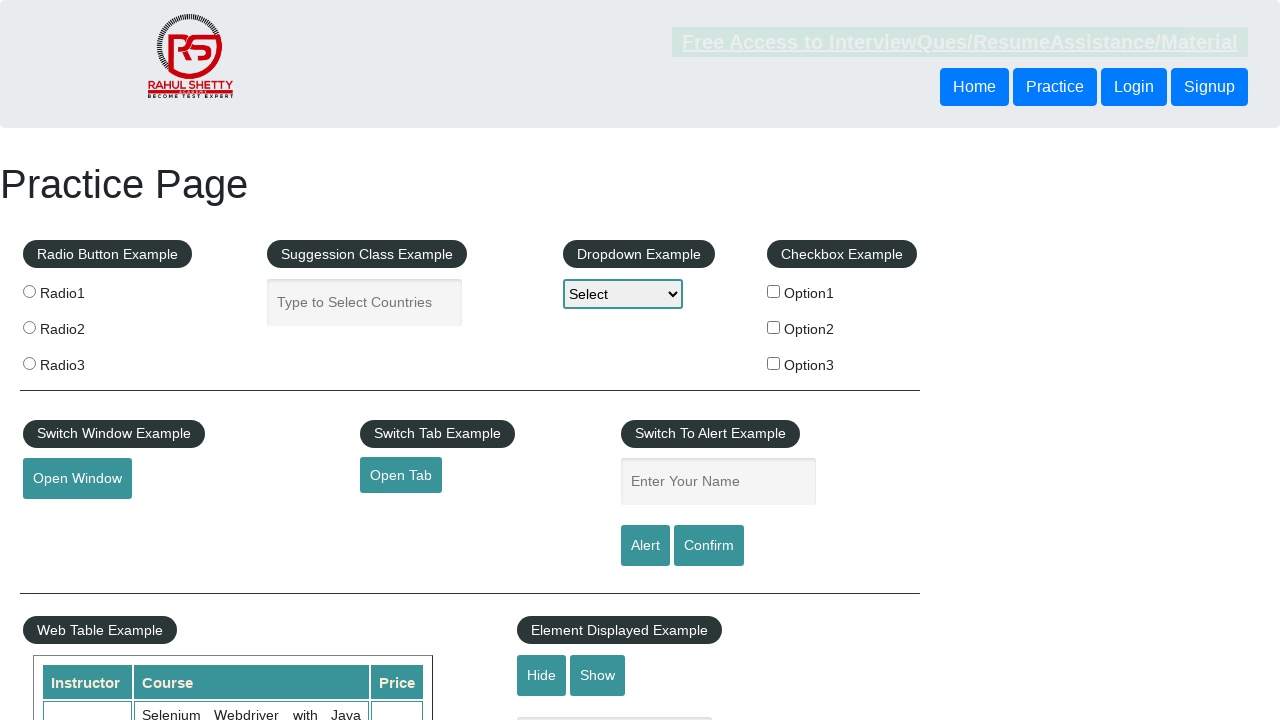

Navigated to URL in new tab: http://www.restapitutorial.com/
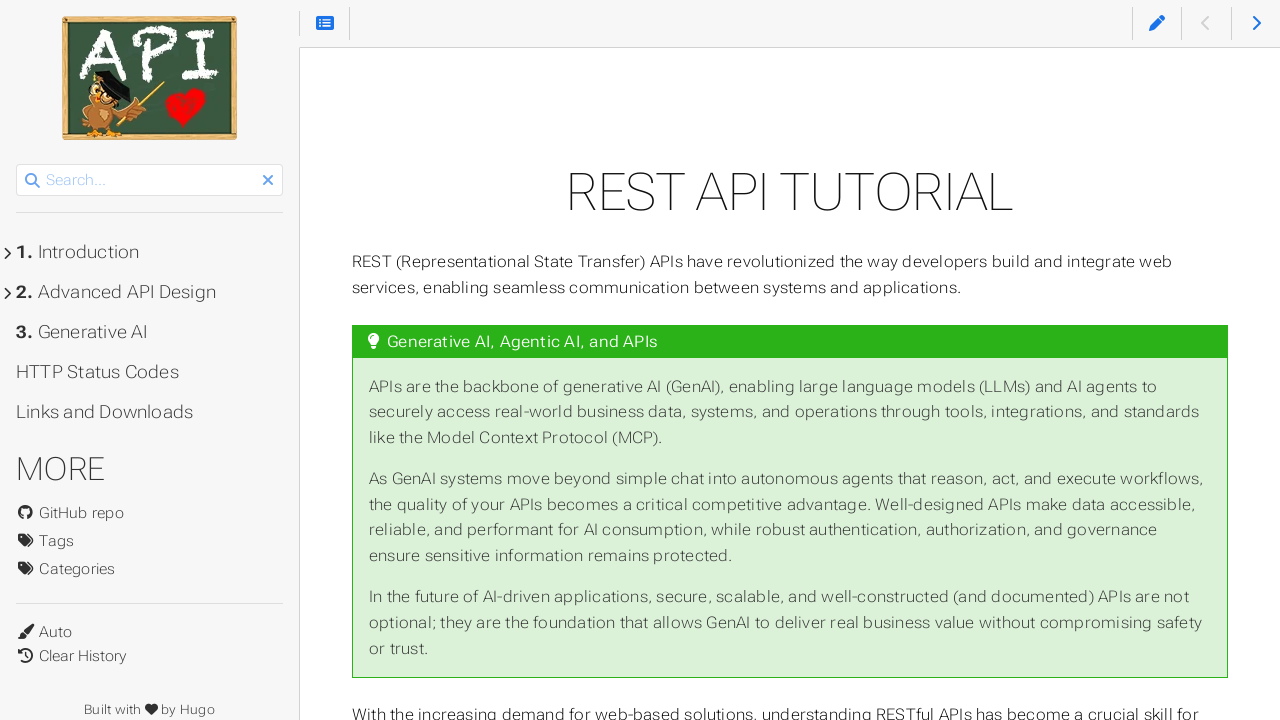

Retrieved page title from new tab: REST API Tutorial
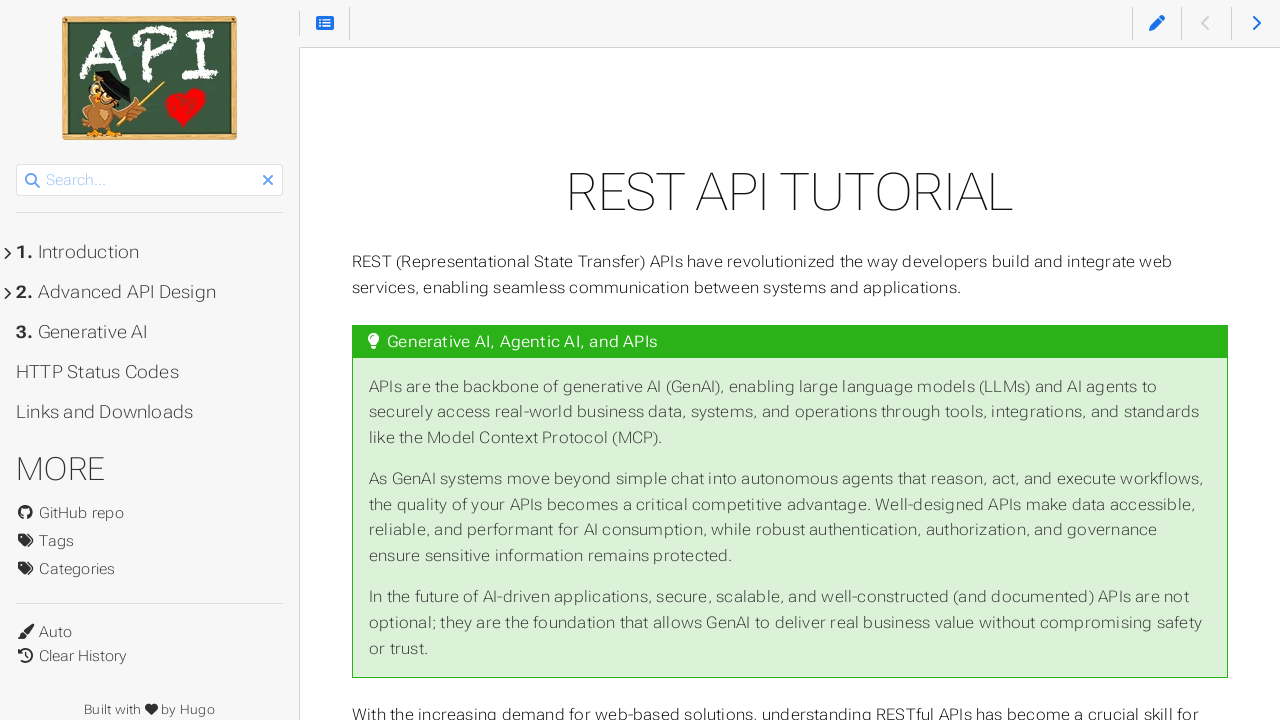

Located link 2 in first column
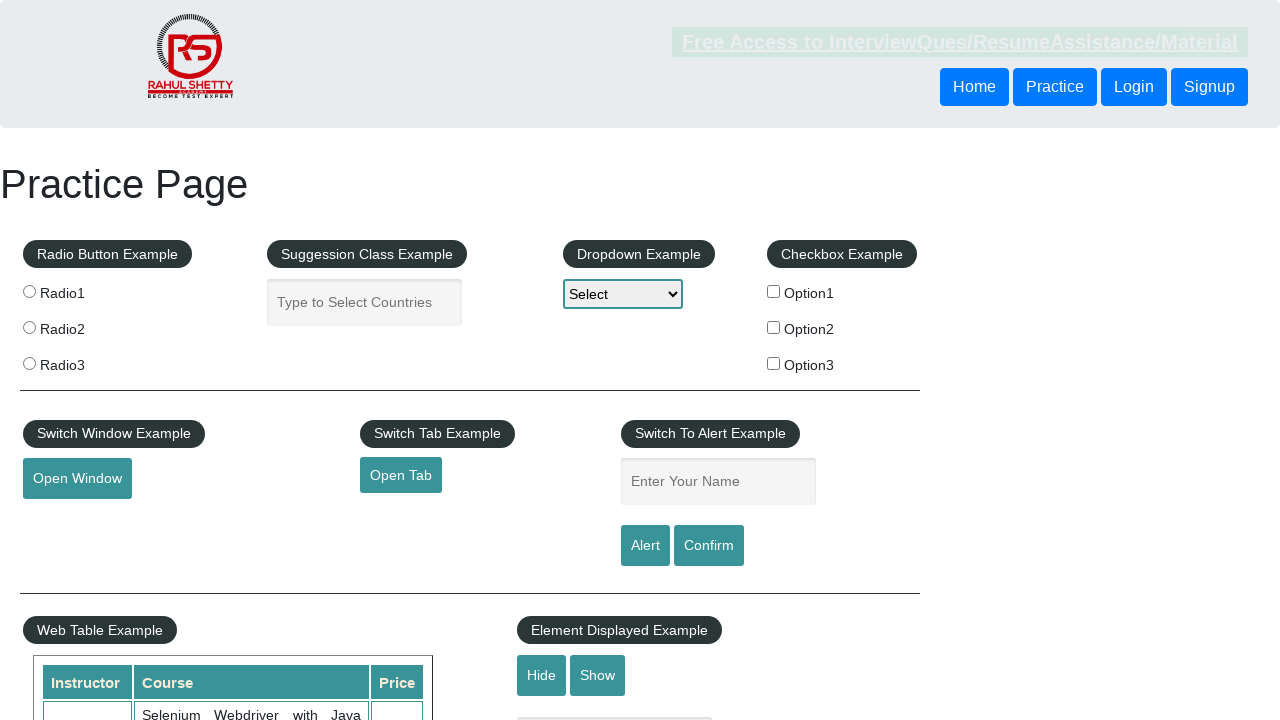

Retrieved href attribute for link 2: https://www.soapui.org/
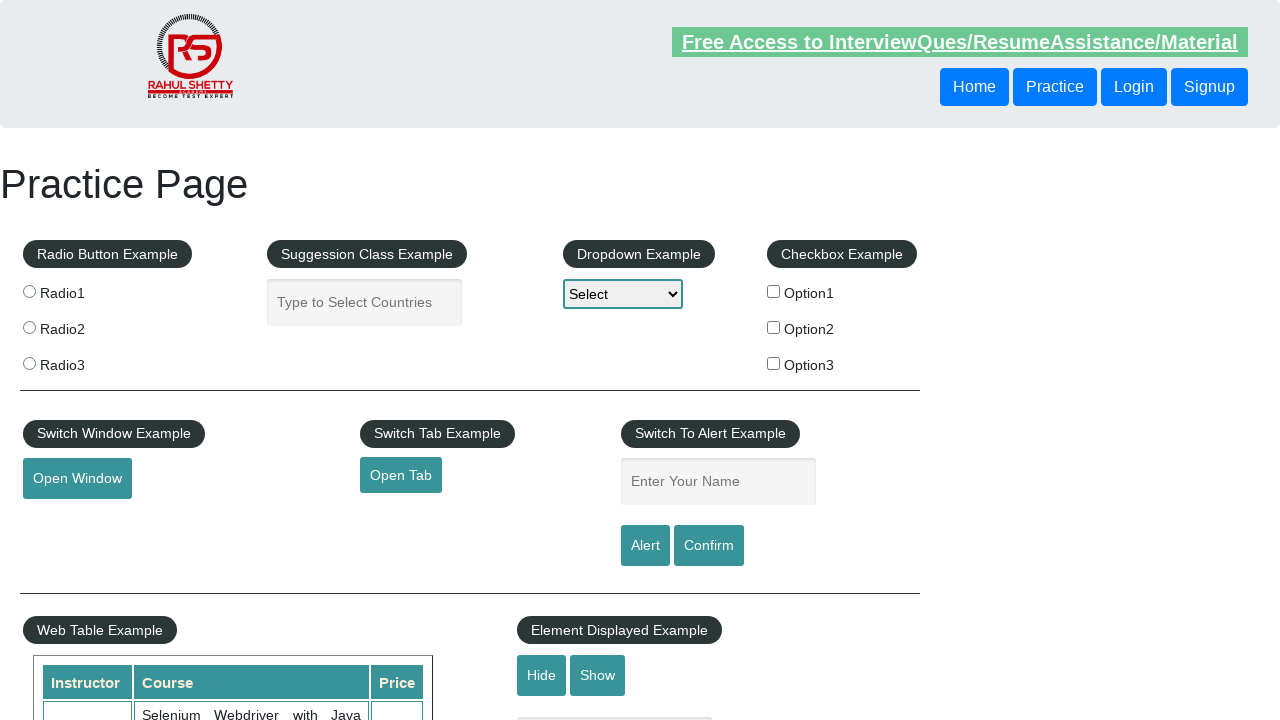

Opened new page/tab for link 2
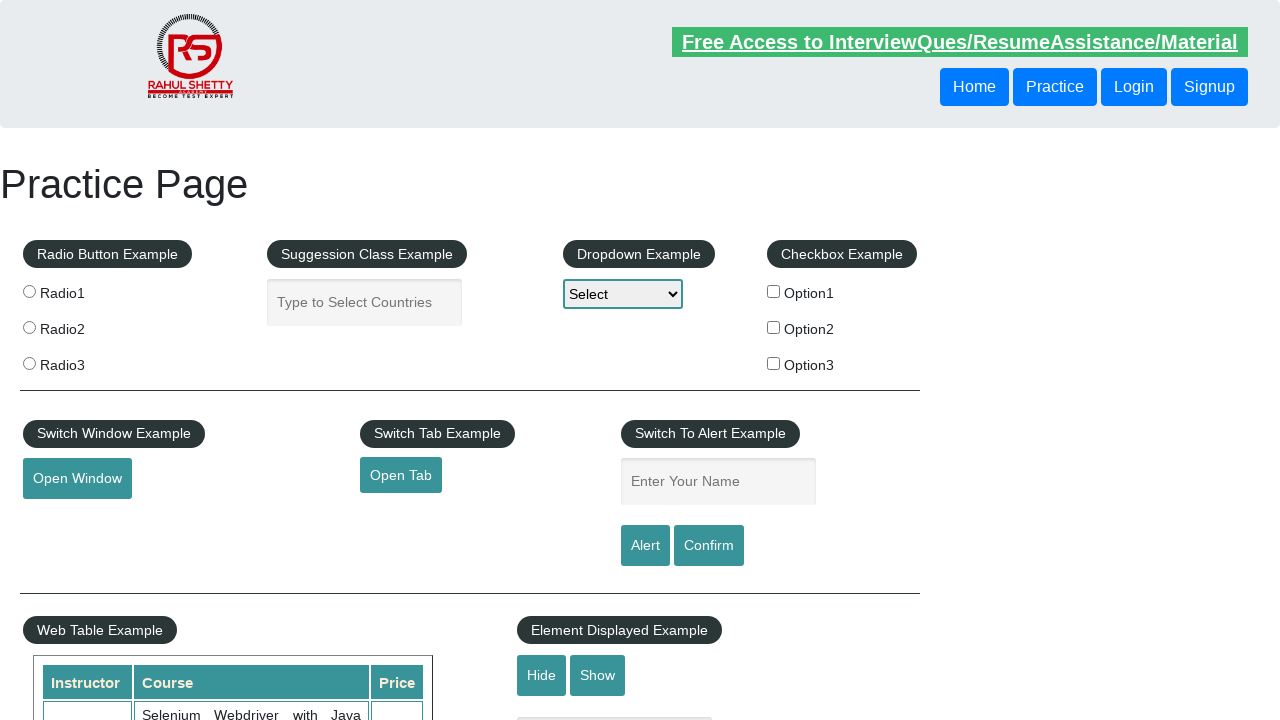

Navigated to URL in new tab: https://www.soapui.org/
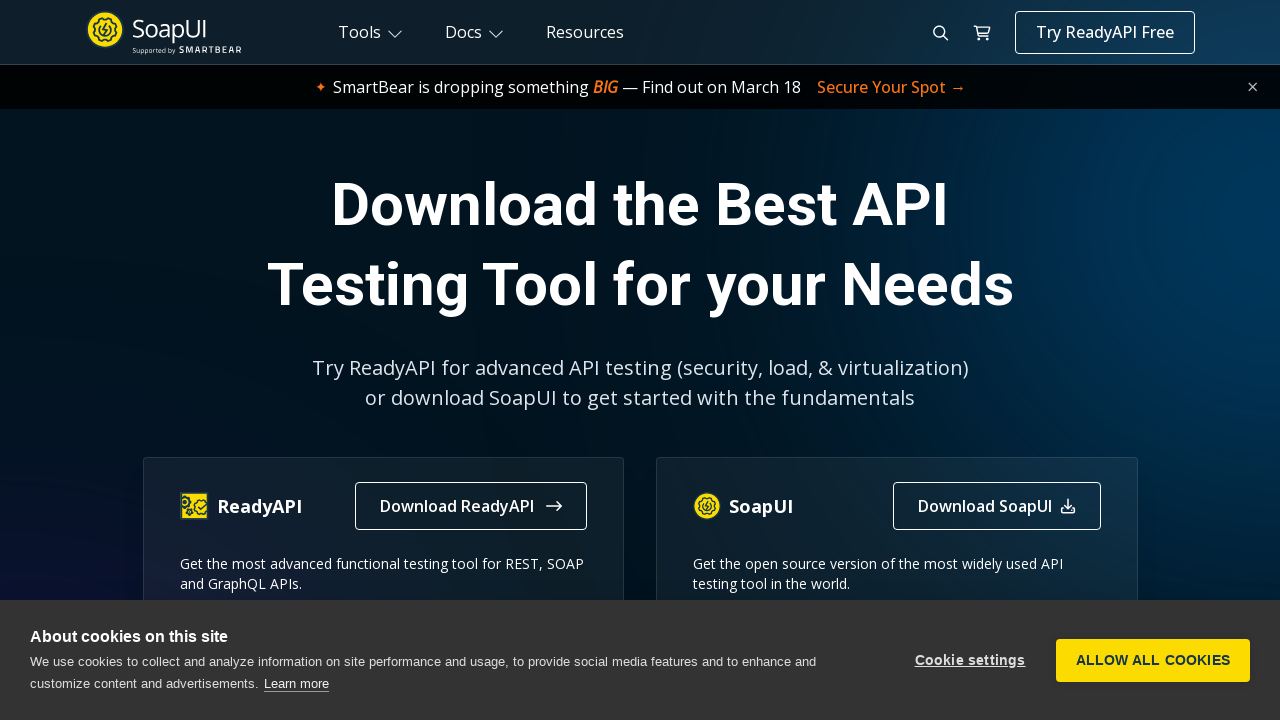

Retrieved page title from new tab: The World’s Most Popular API Testing Tool | SoapUI
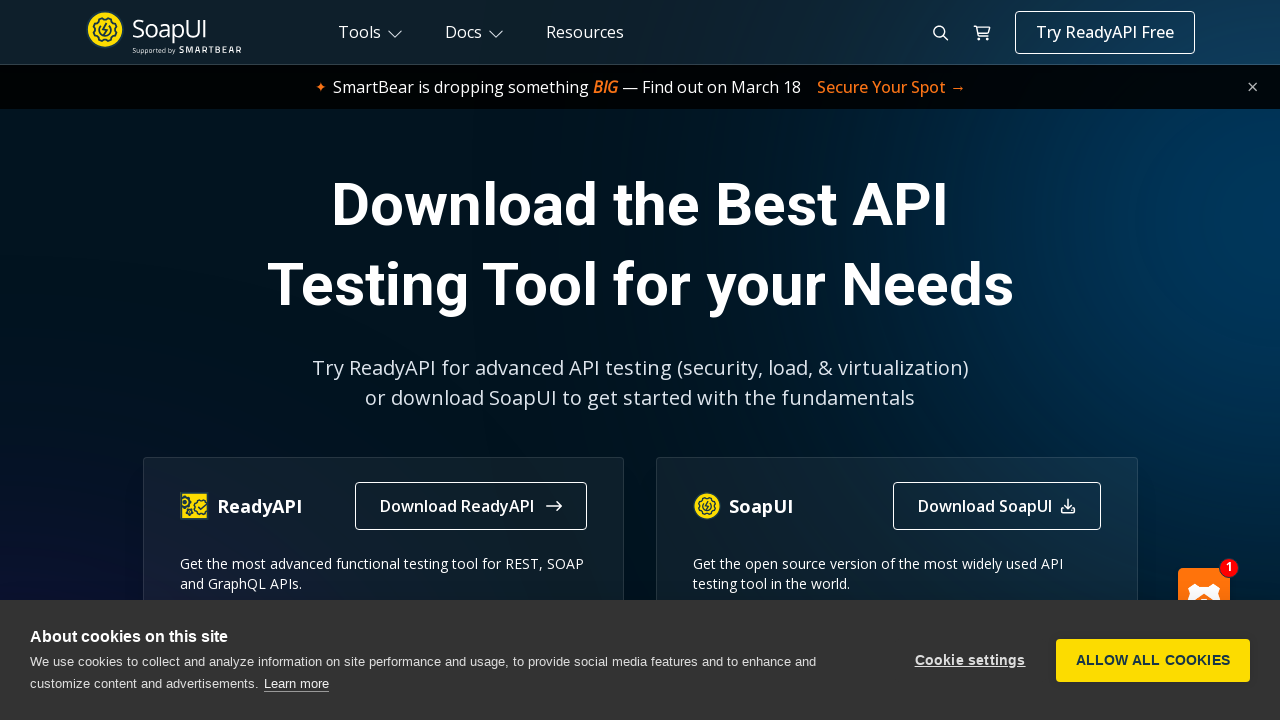

Located link 3 in first column
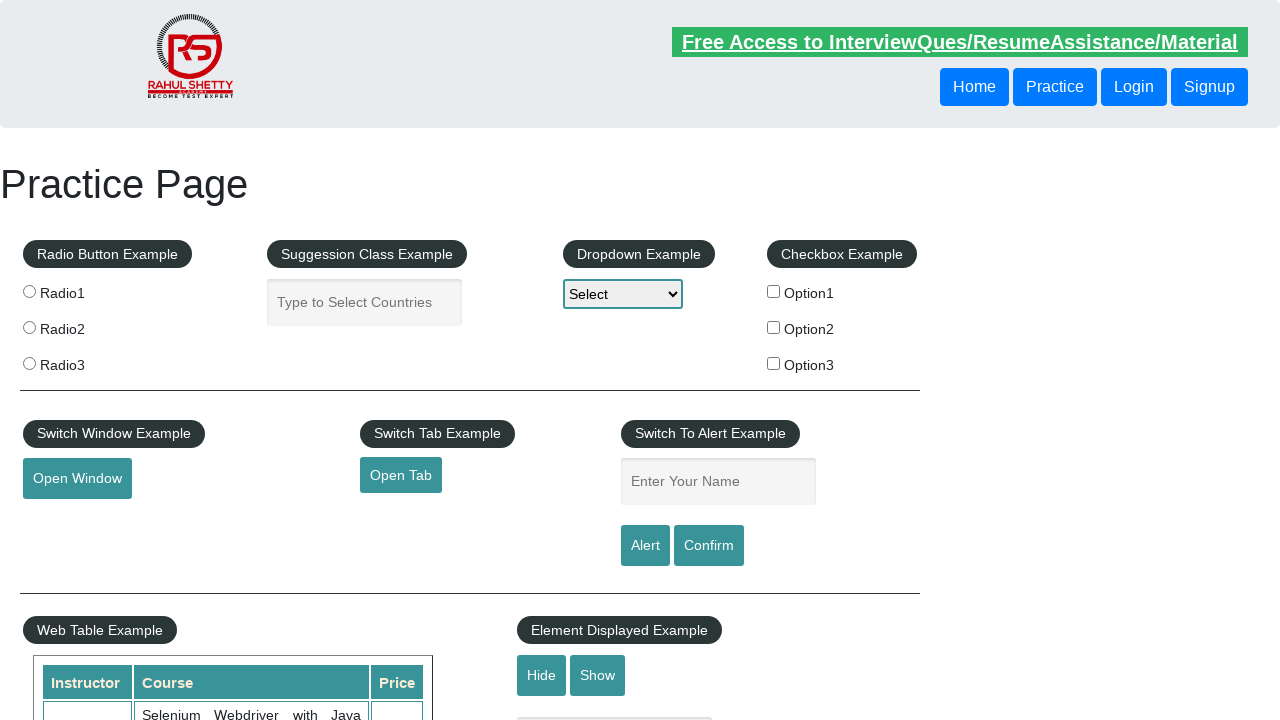

Retrieved href attribute for link 3: https://courses.rahulshettyacademy.com/p/appium-tutorial
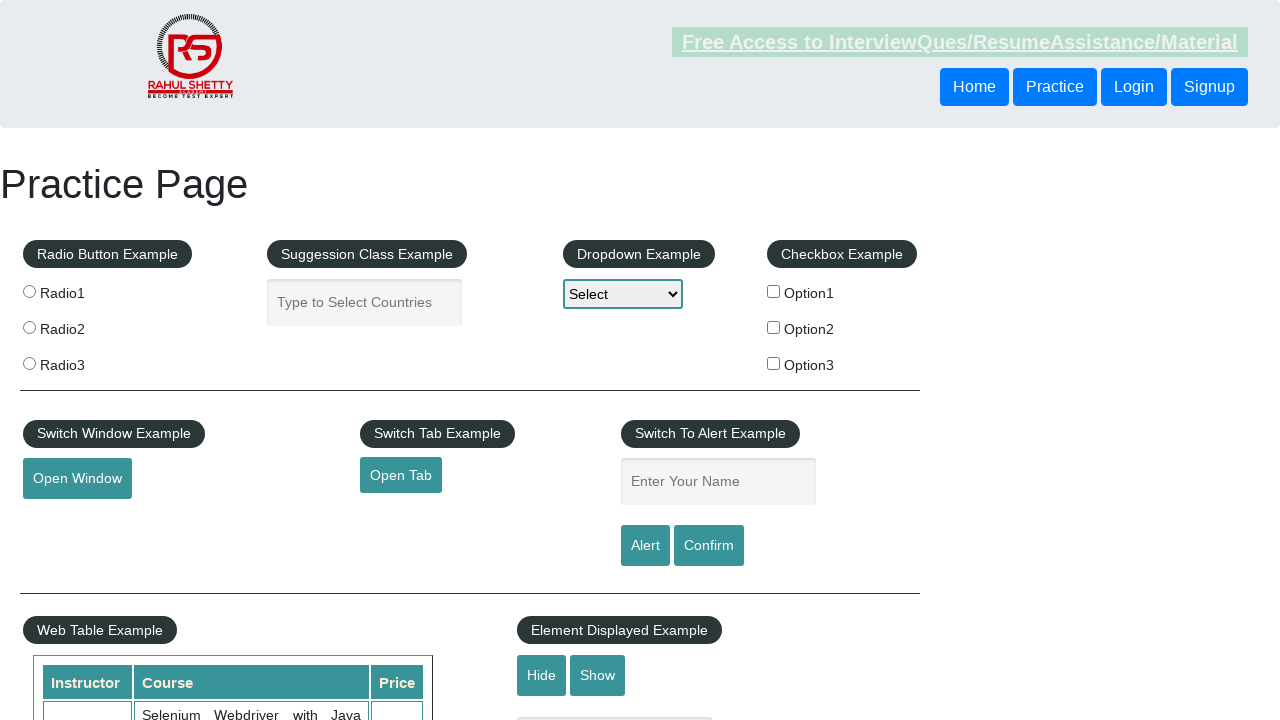

Opened new page/tab for link 3
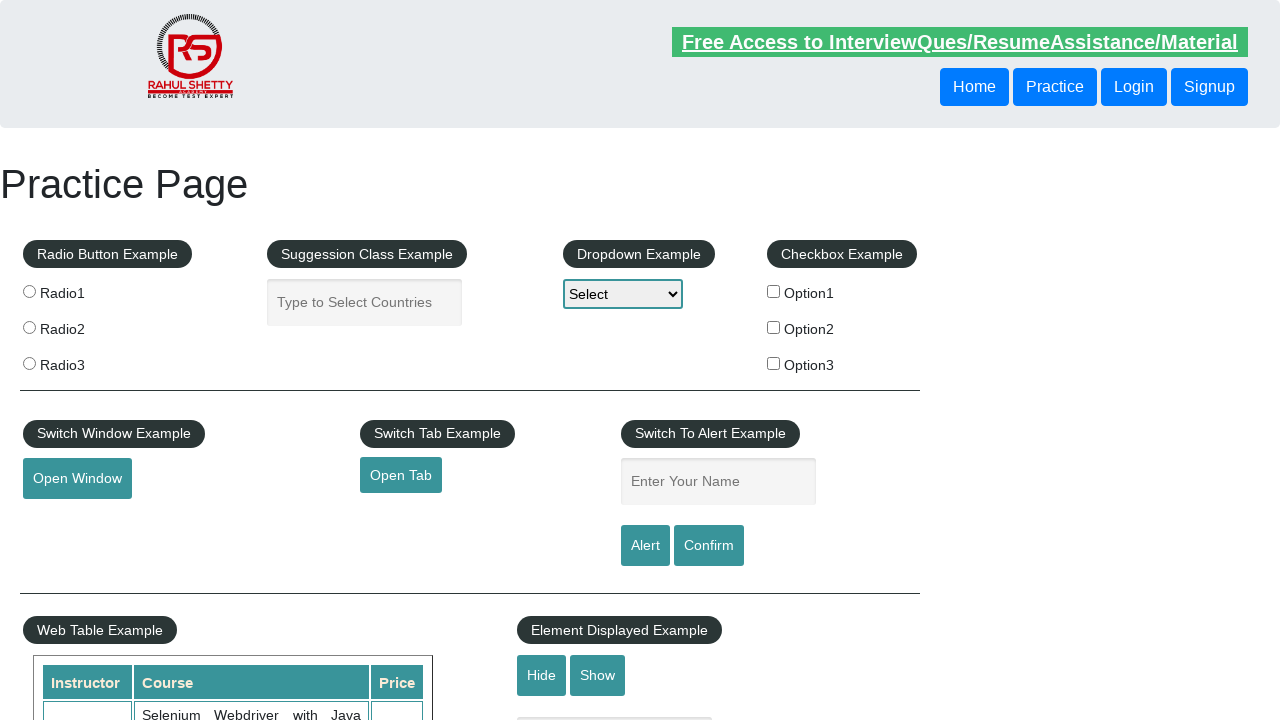

Navigated to URL in new tab: https://courses.rahulshettyacademy.com/p/appium-tutorial
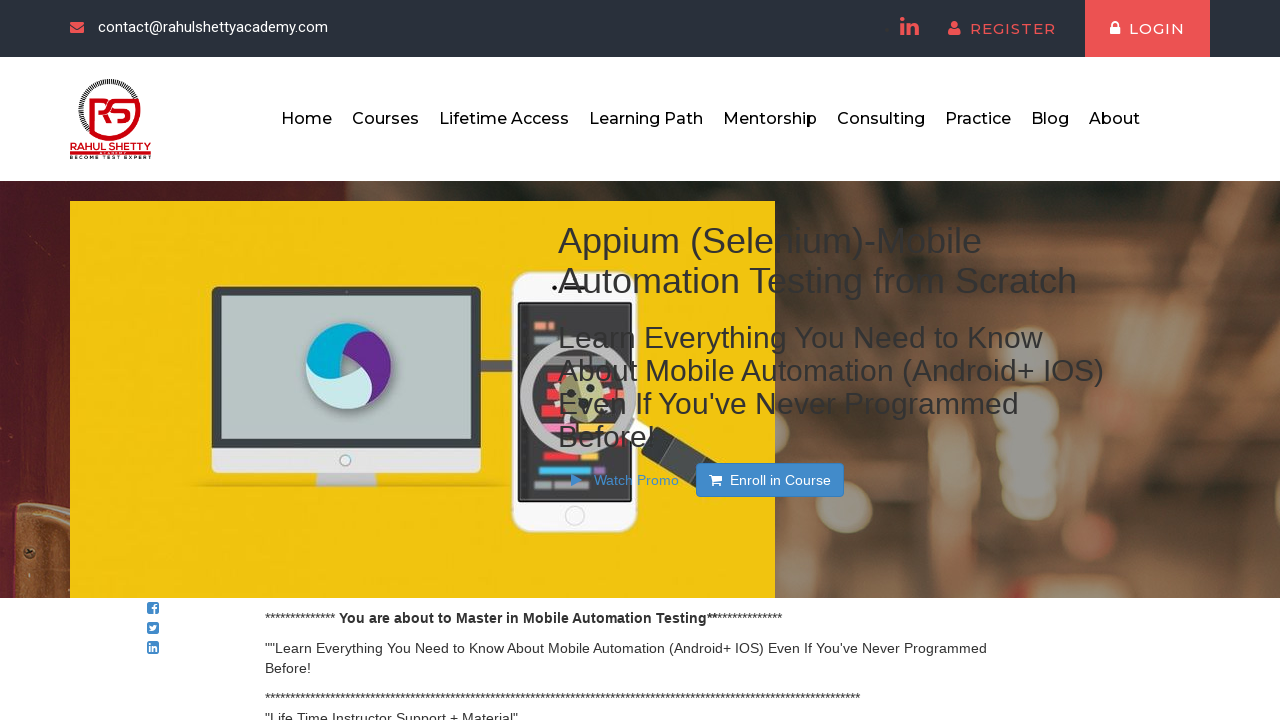

Retrieved page title from new tab: Appium tutorial for Mobile Apps testing | RahulShetty Academy | Rahul
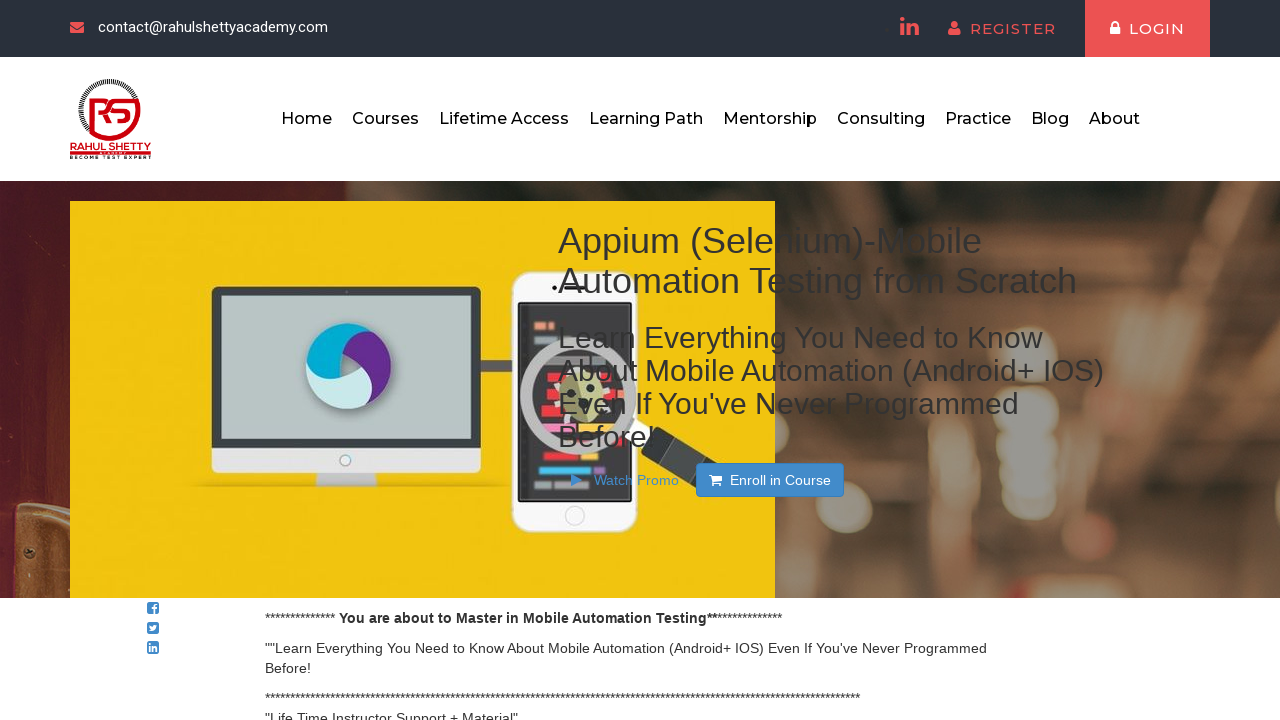

Located link 4 in first column
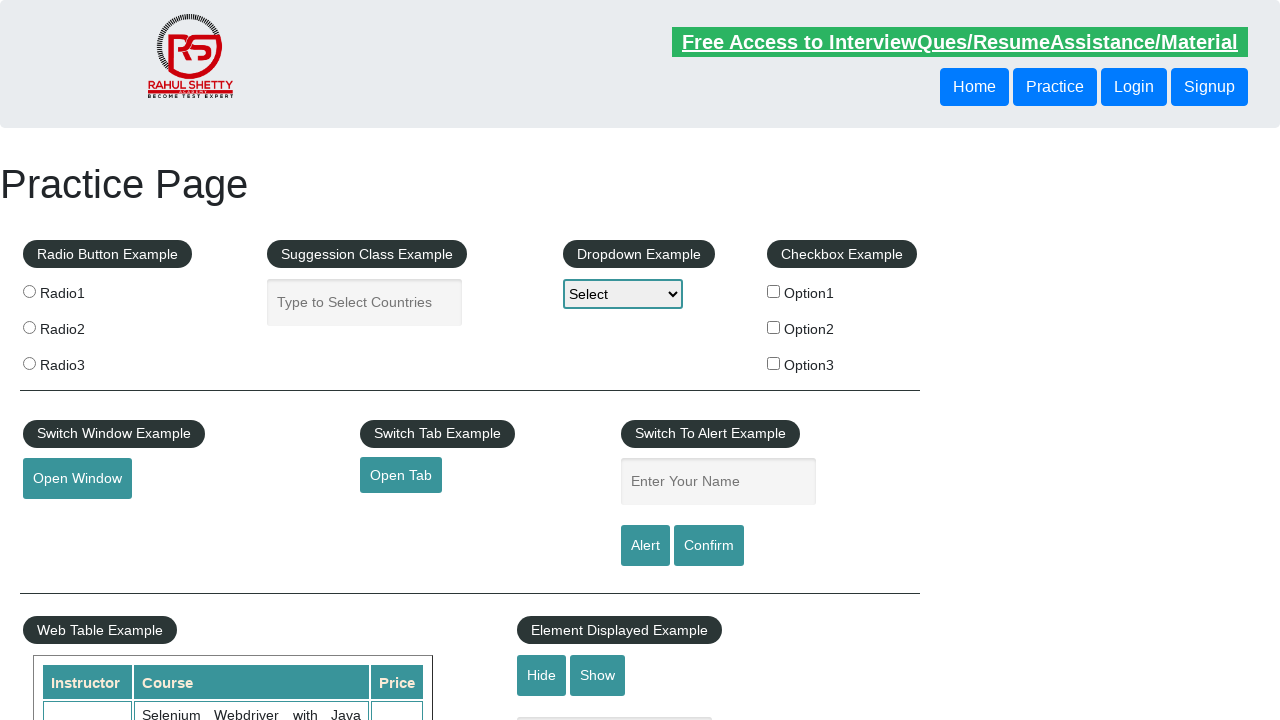

Retrieved href attribute for link 4: https://jmeter.apache.org/
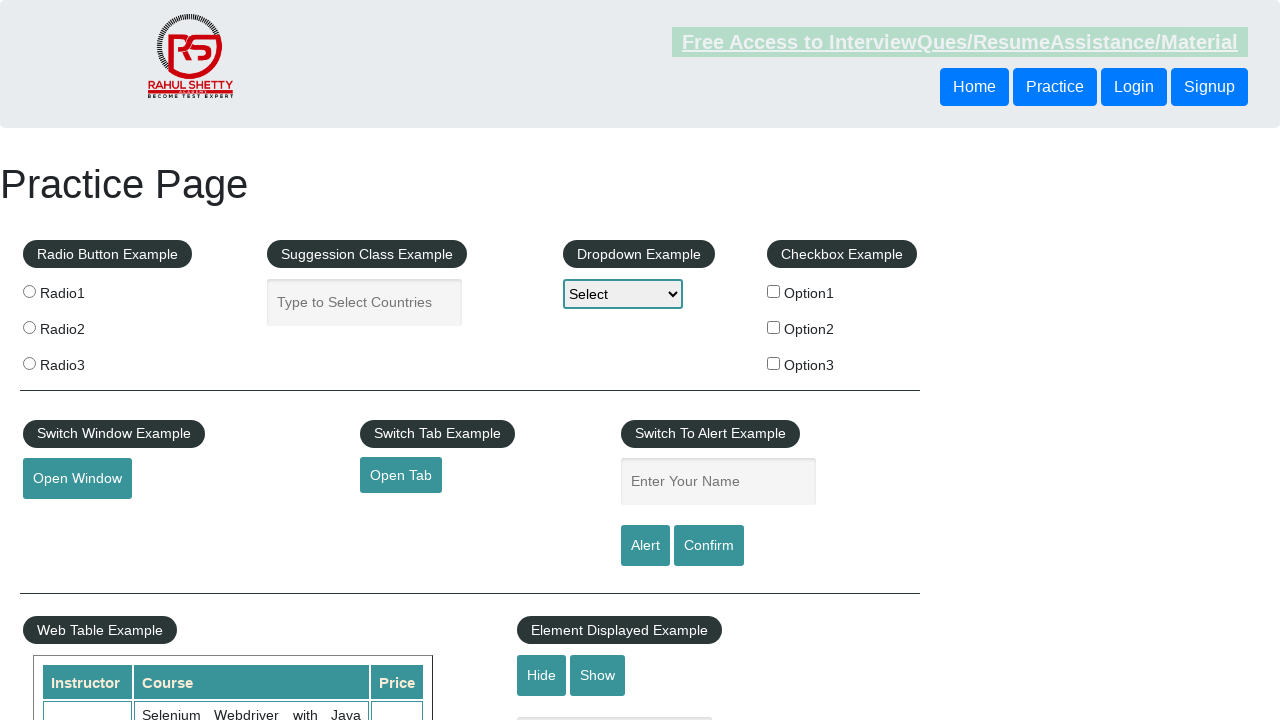

Opened new page/tab for link 4
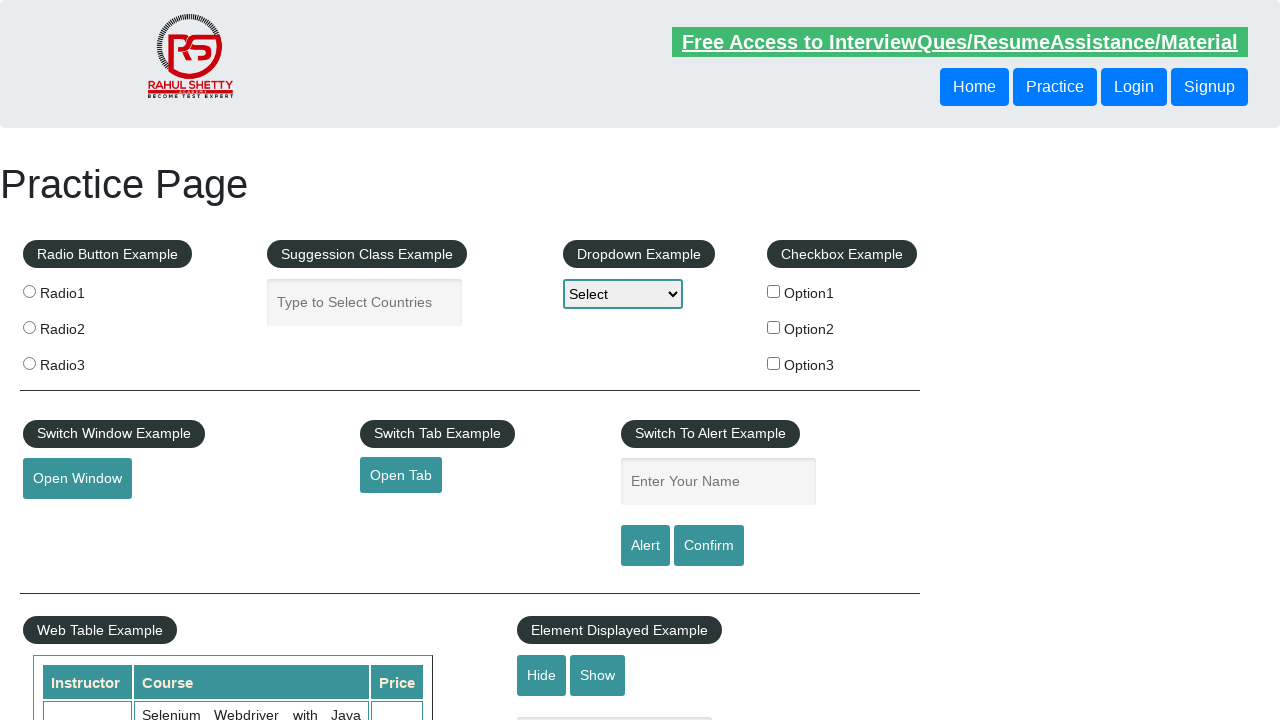

Navigated to URL in new tab: https://jmeter.apache.org/
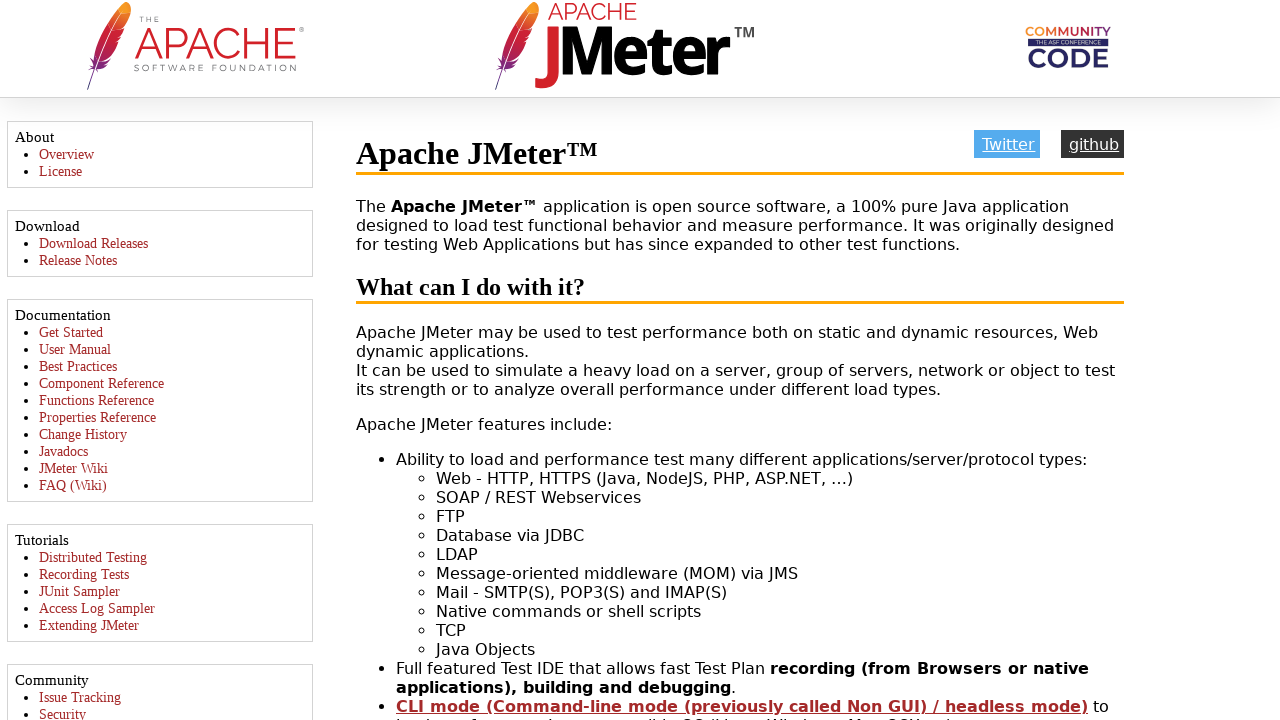

Retrieved page title from new tab: Apache JMeter - Apache JMeter™
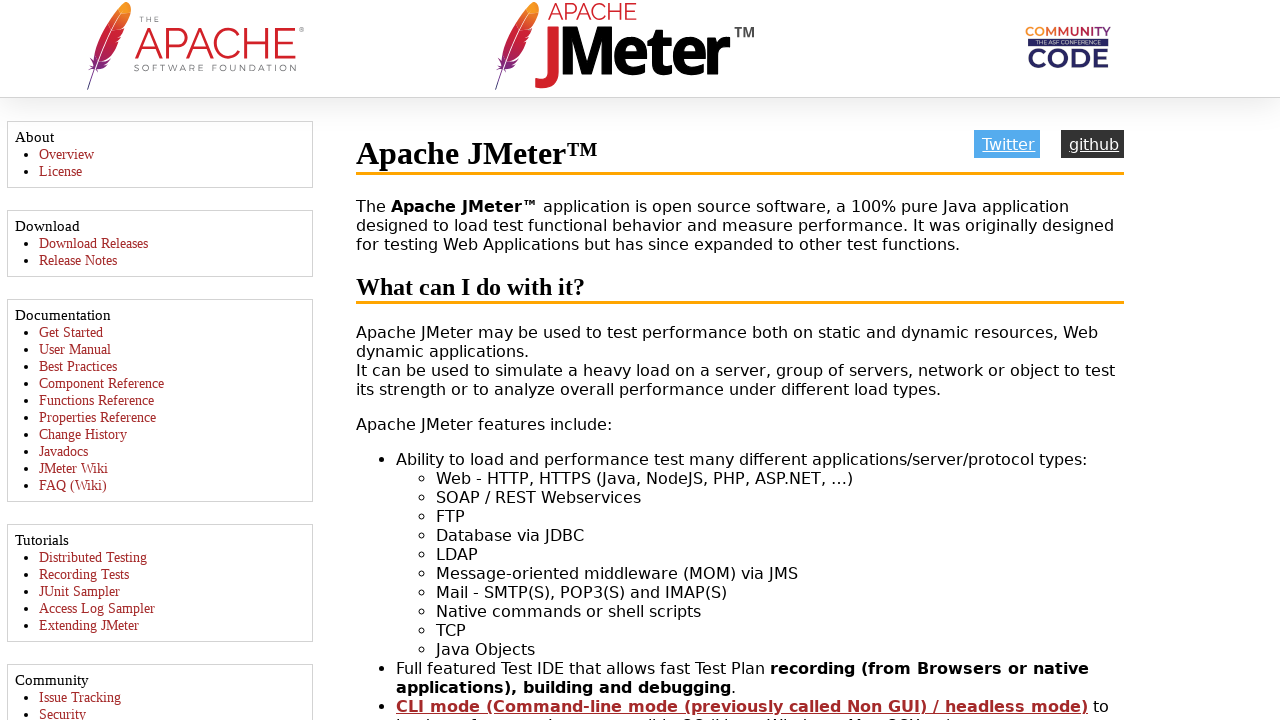

Retrieved original page title: Practice Page
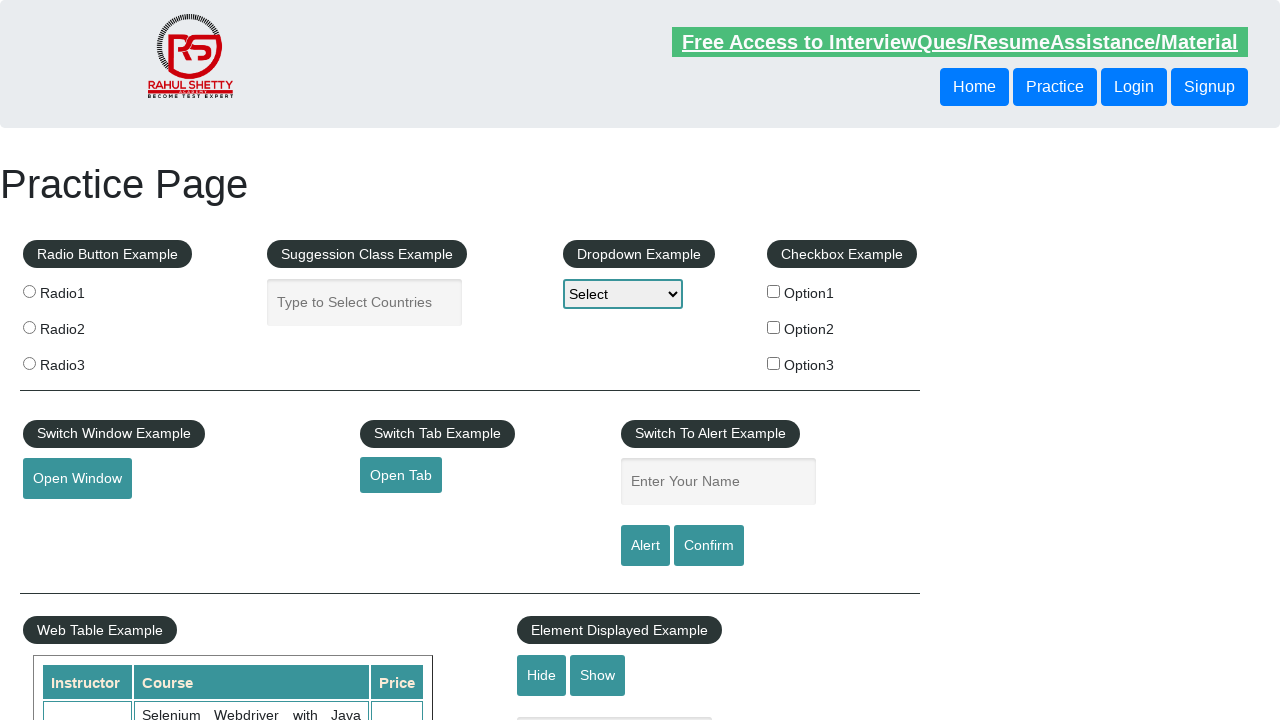

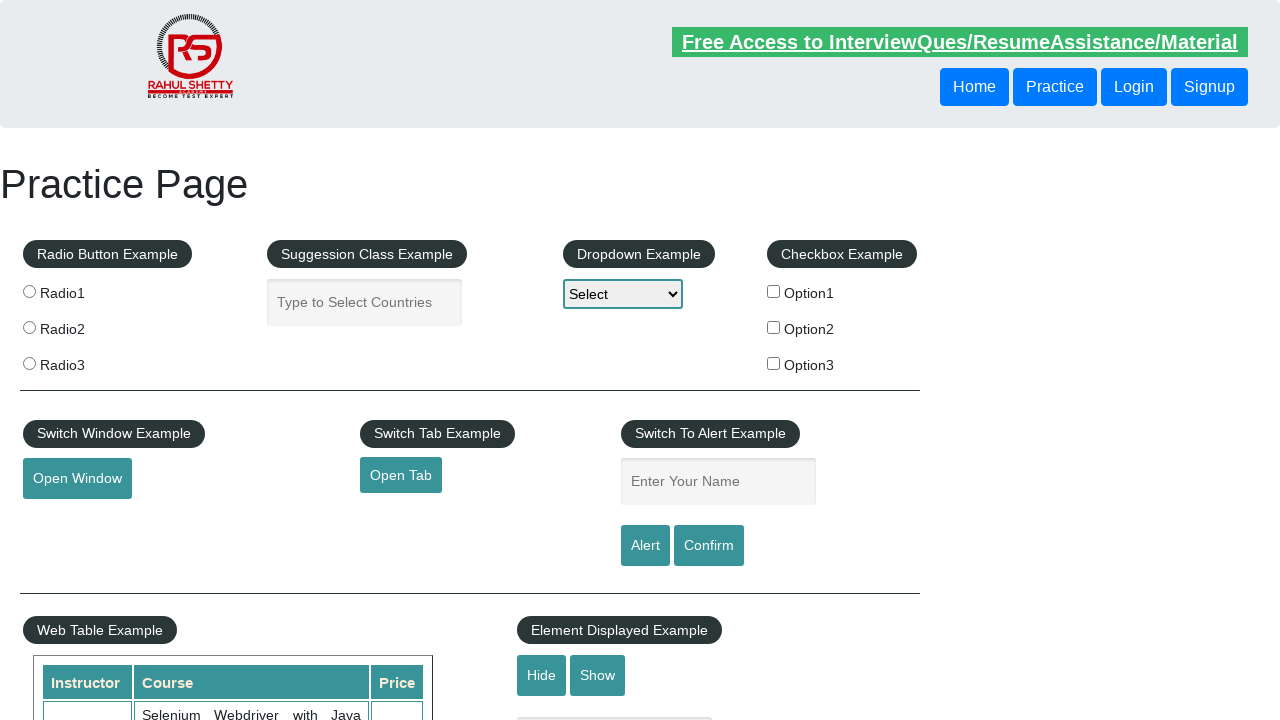